Tests drag and drop functionality by dragging element from column A to column B and verifying the elements swap positions.

Starting URL: https://the-internet.herokuapp.com/drag_and_drop

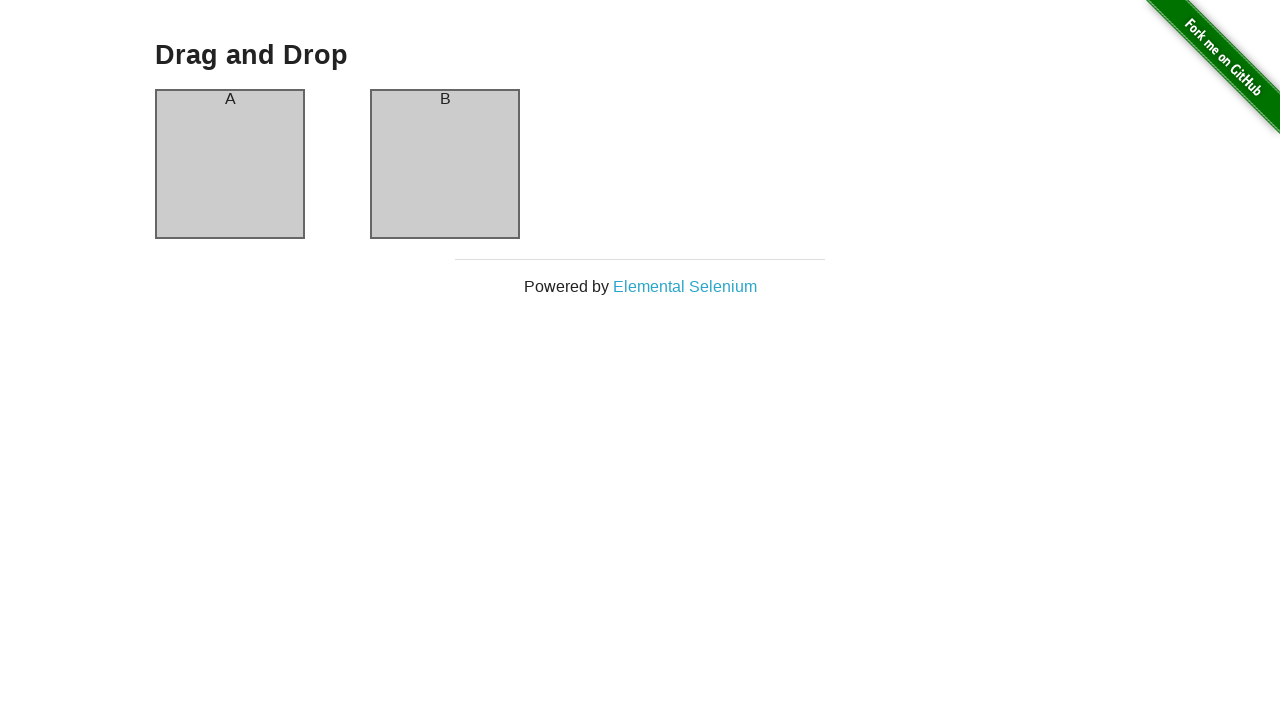

Retrieved initial text content from column A
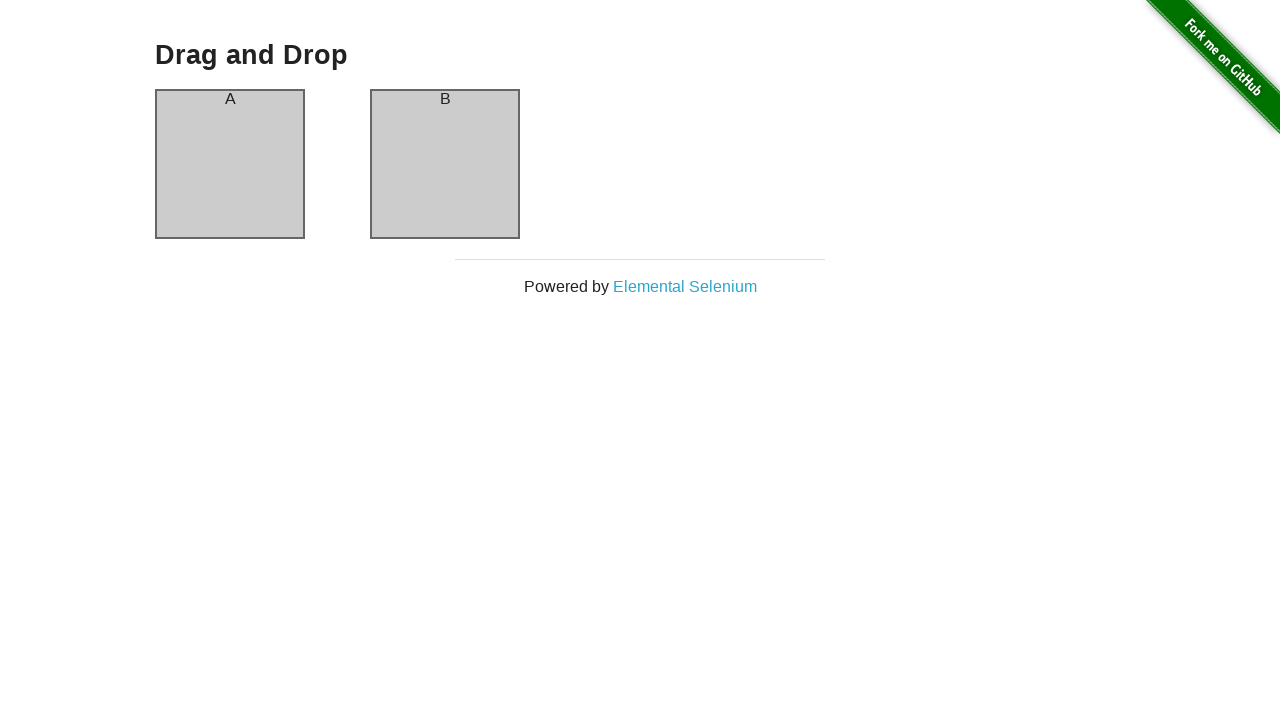

Retrieved initial text content from column B
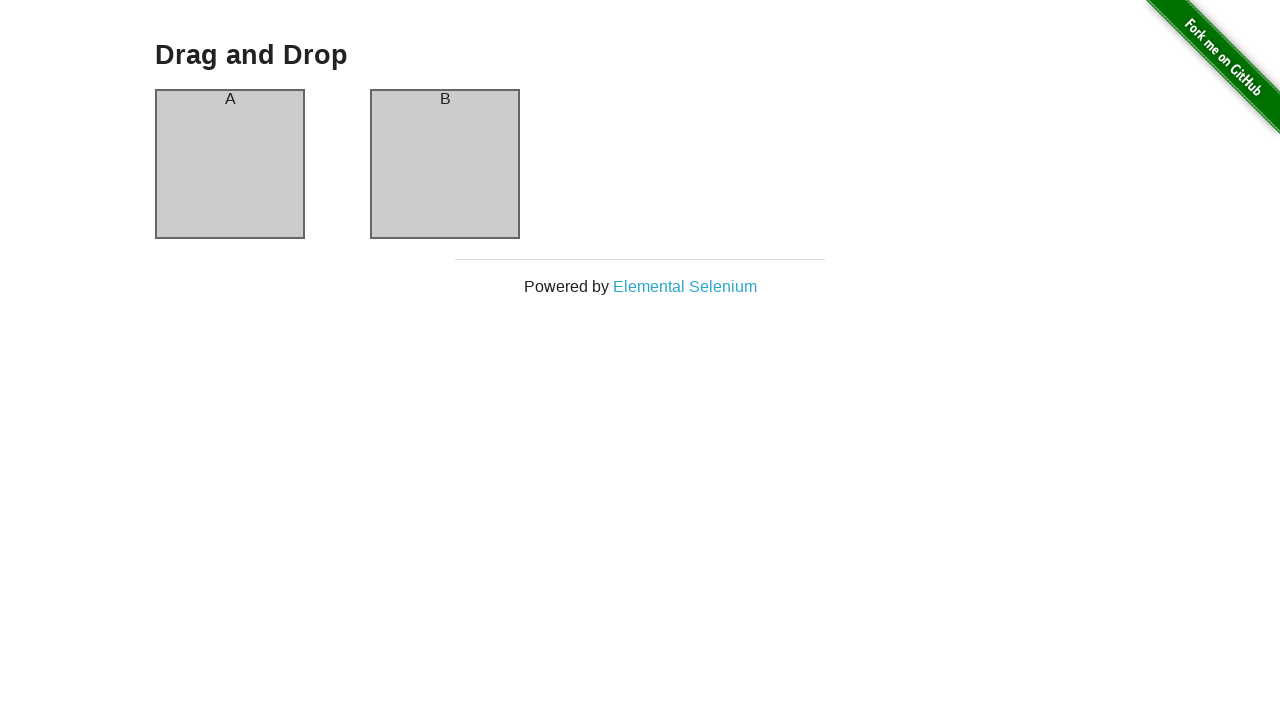

Dragged element from column A to column B at (445, 164)
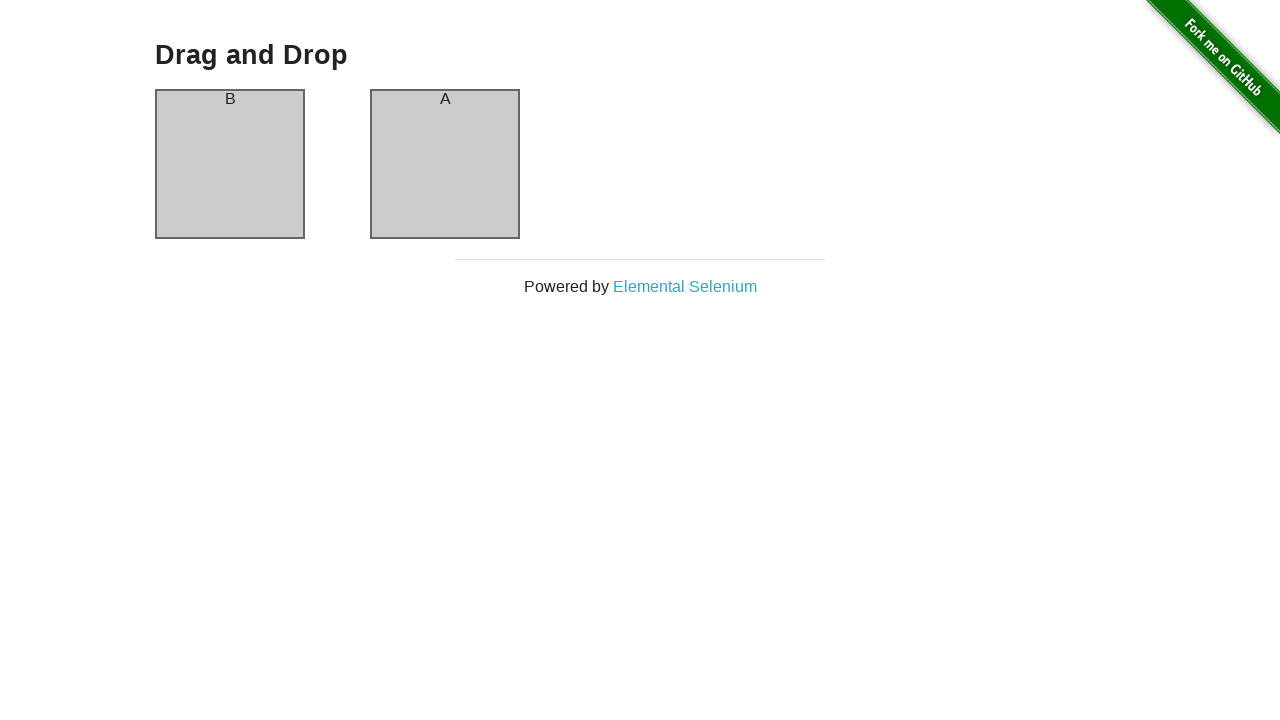

Waited 500ms for drag and drop operation to complete
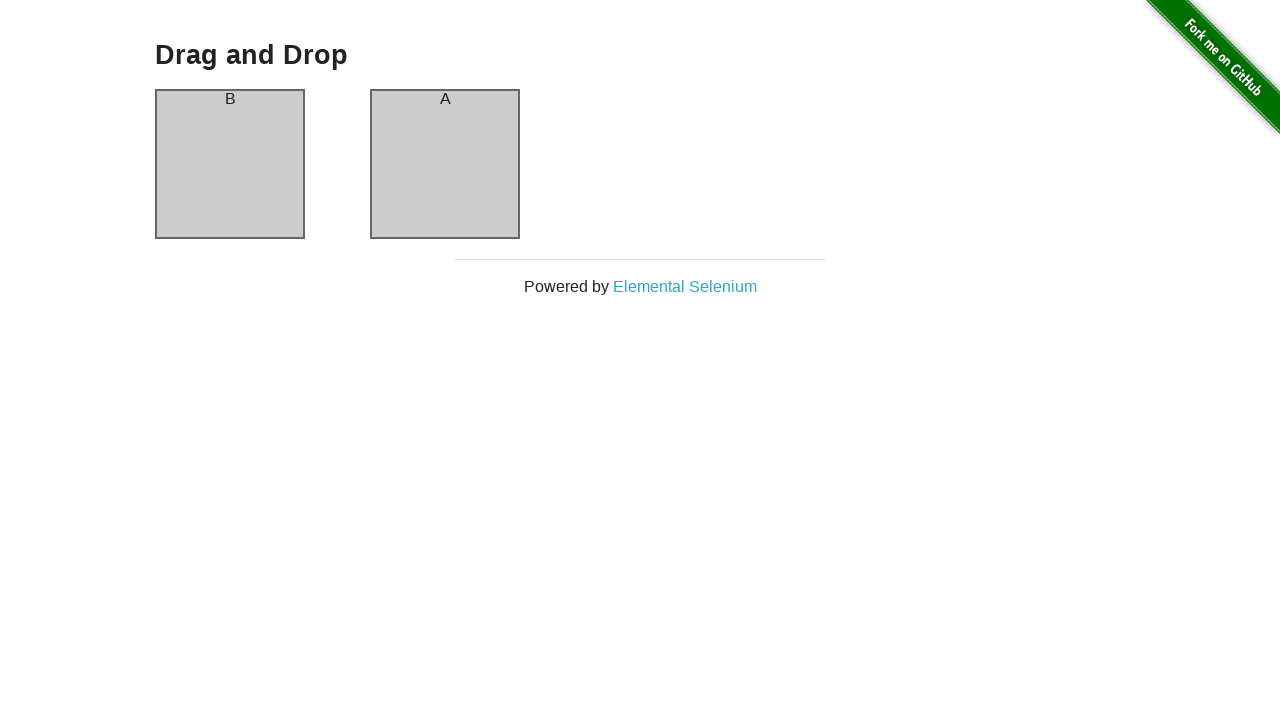

Retrieved new text content from column A after drag and drop
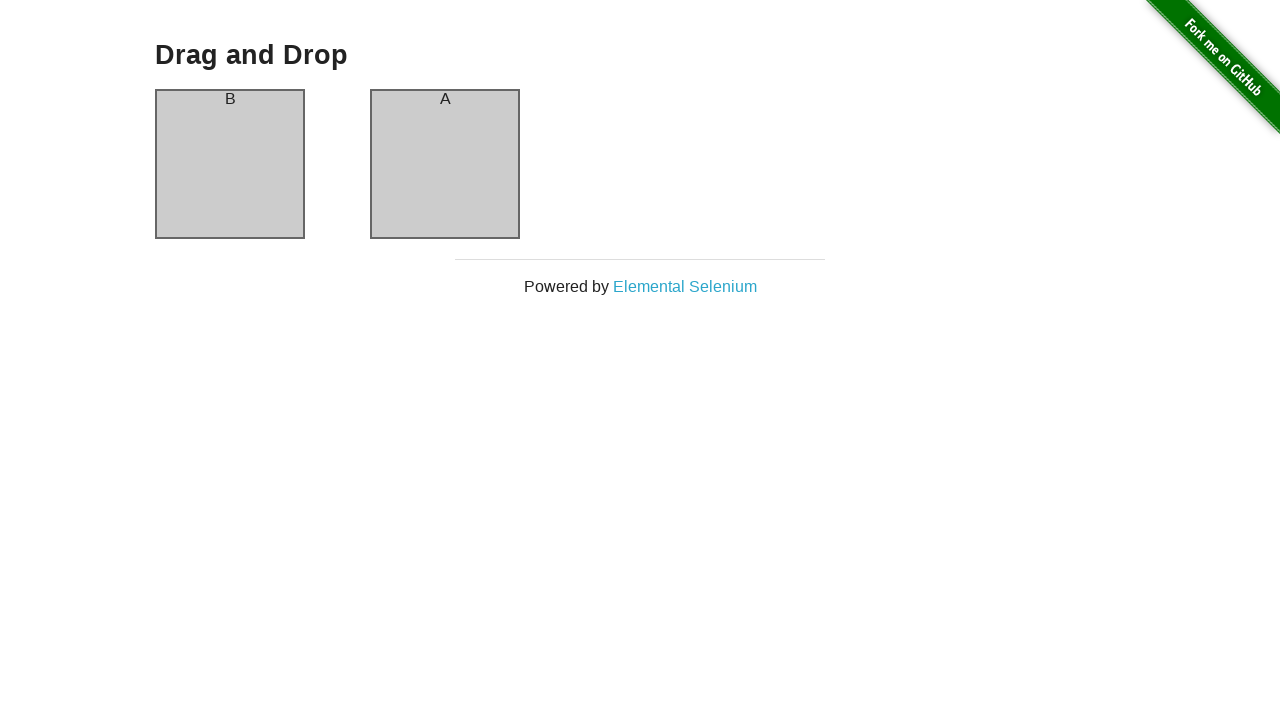

Retrieved new text content from column B after drag and drop
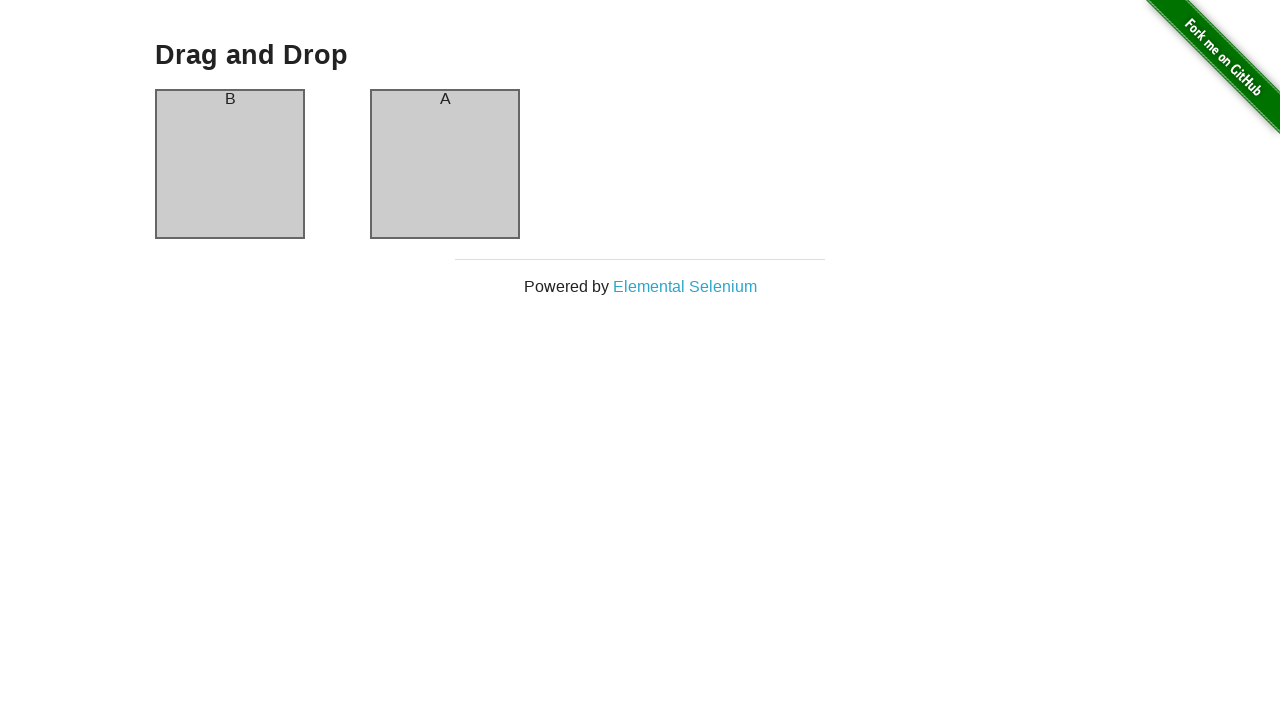

Verified column A now contains the original content from column B
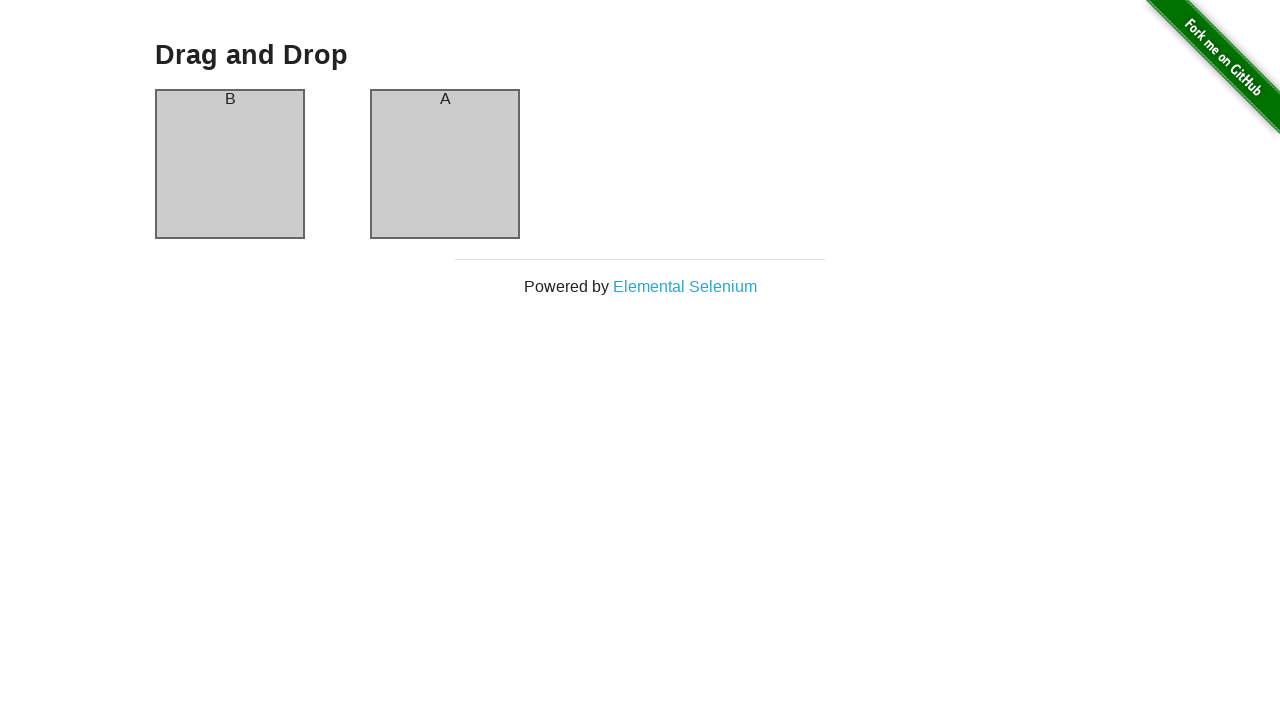

Verified column B now contains the original content from column A - drag and drop successful
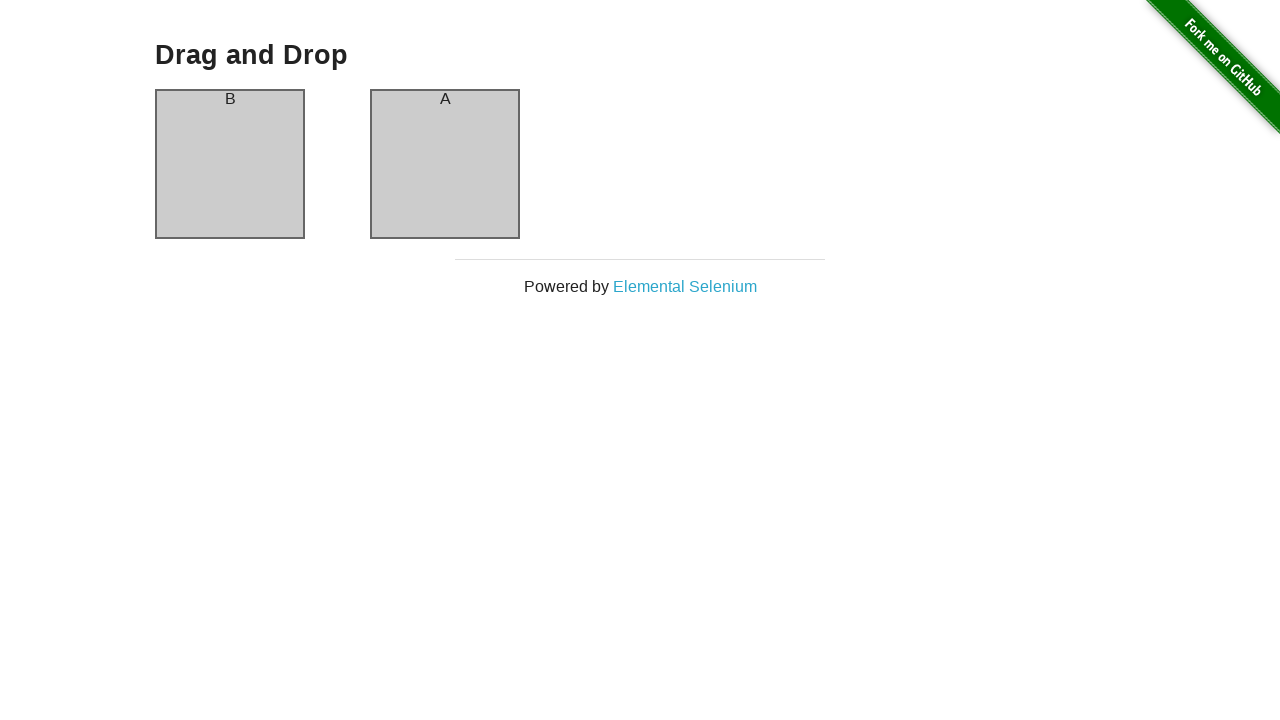

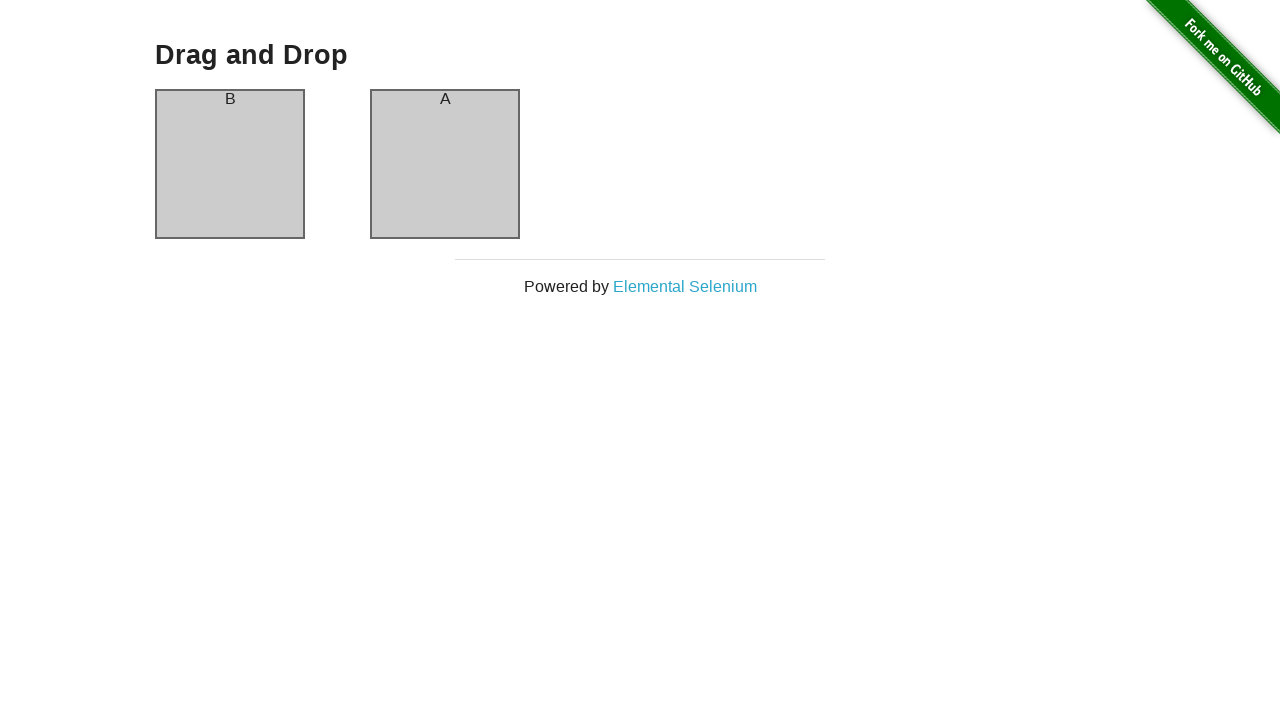